Tests form validation by submitting an empty contact form and verifying an error message is displayed.

Starting URL: http://parsleyjs.org/doc/examples/simple.html

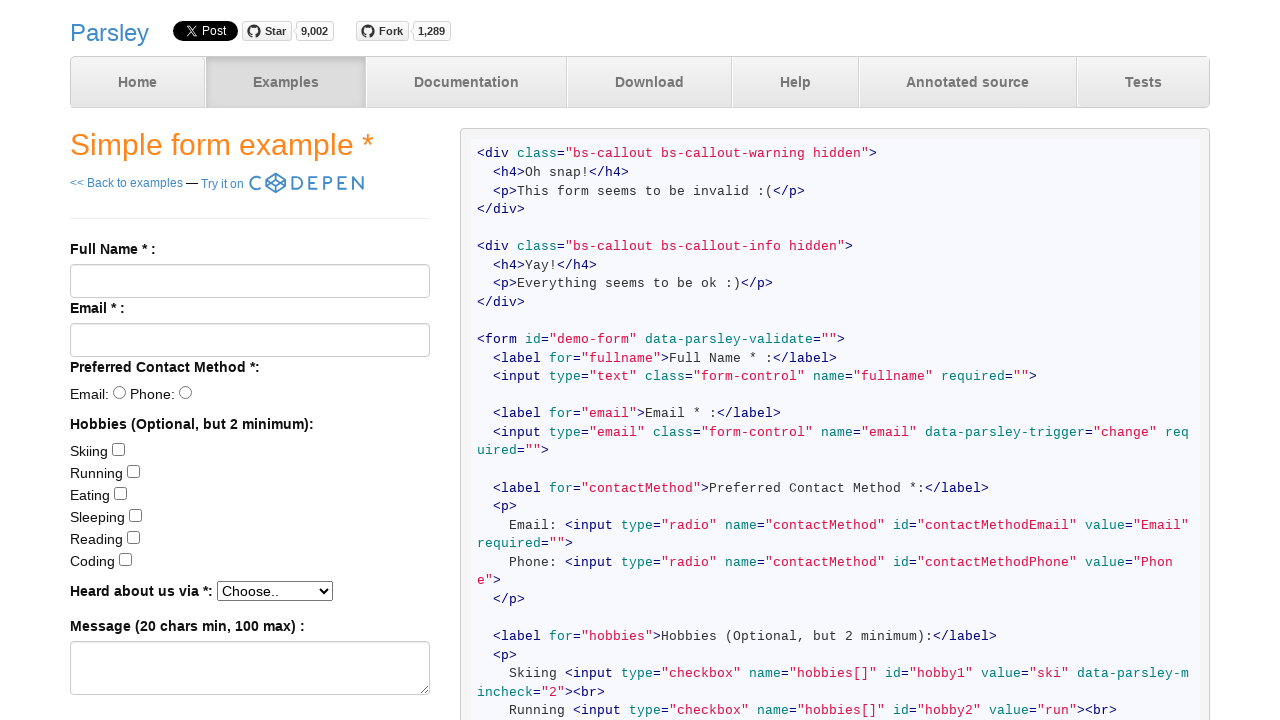

Clicked submit button without filling any form fields at (108, 361) on .btn-default
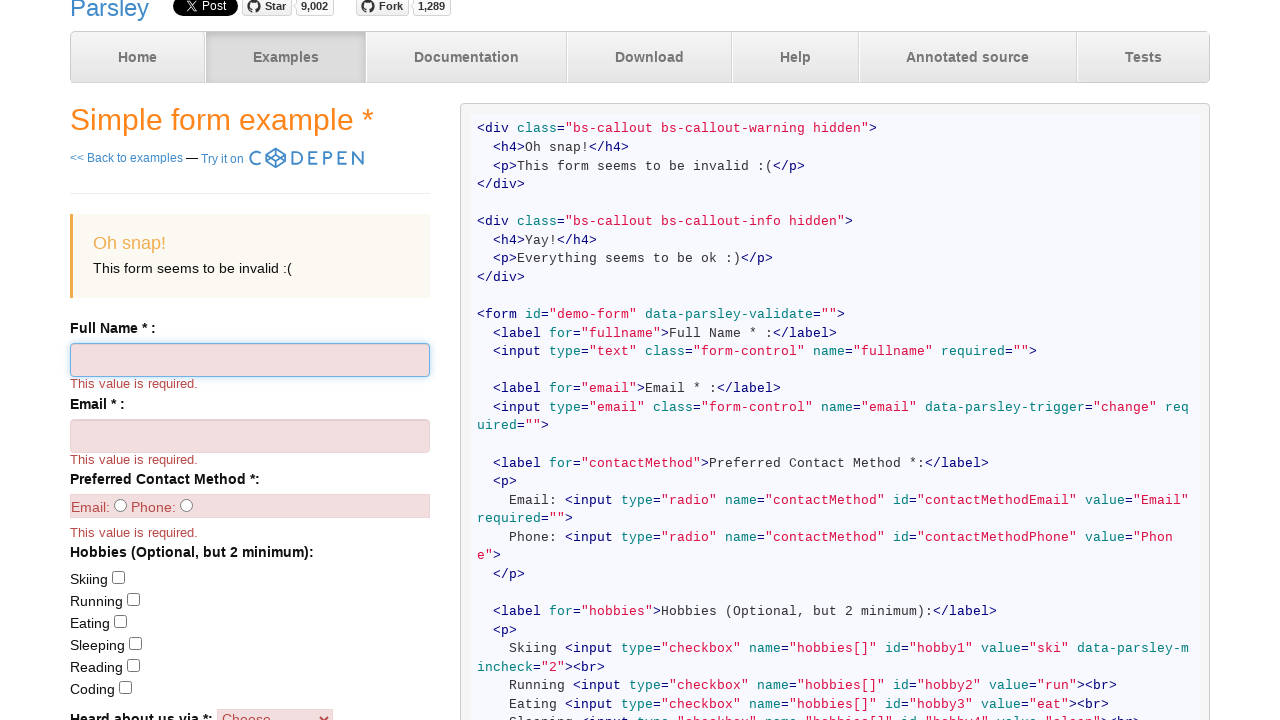

Verified that validation error message is displayed
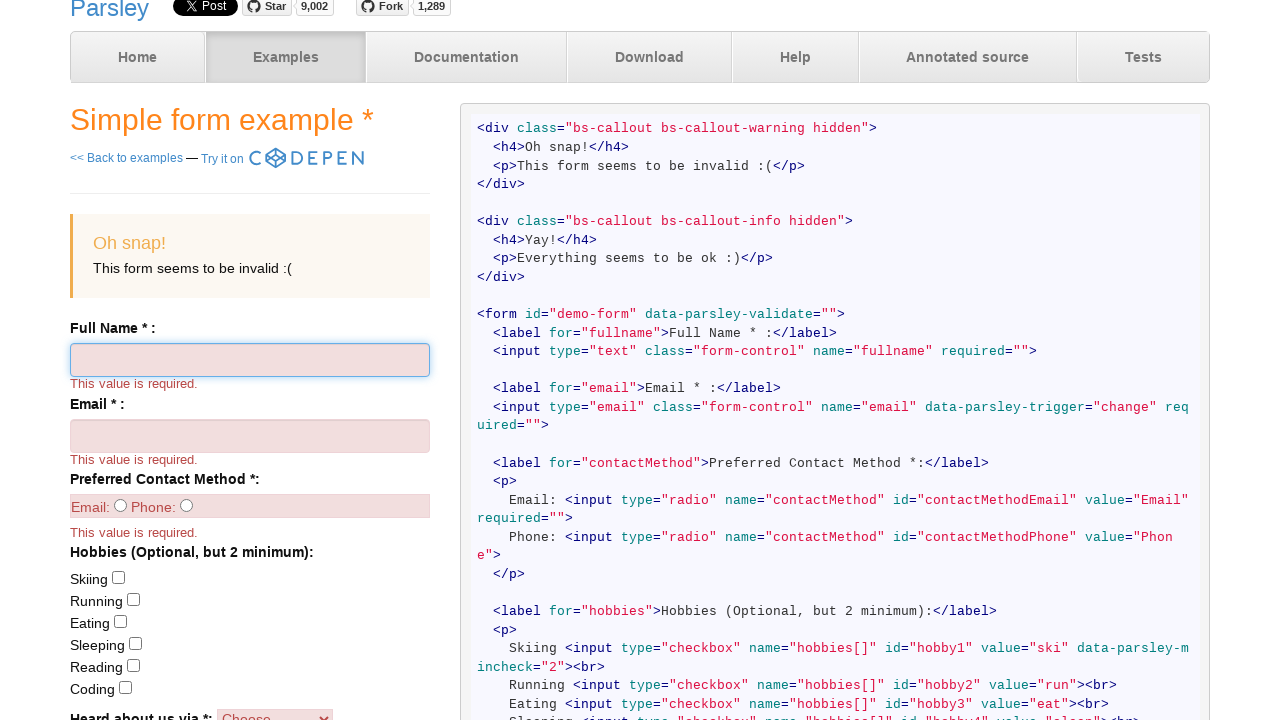

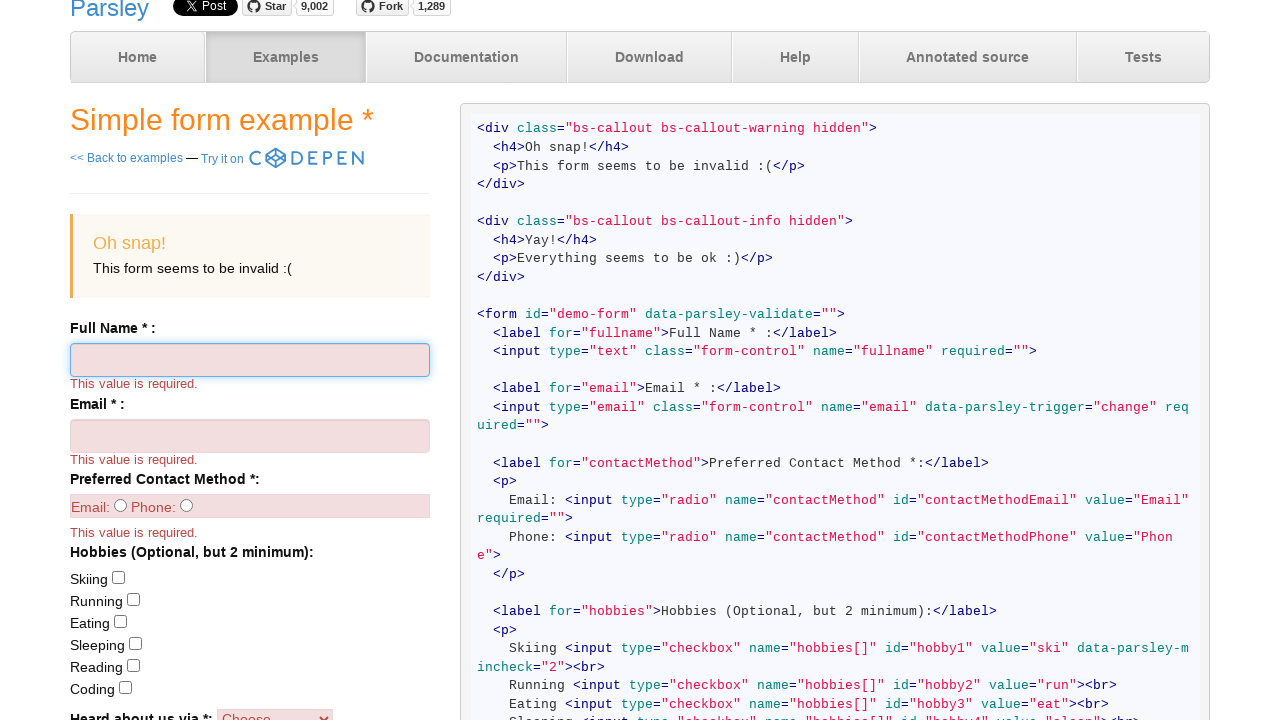